Tests navigation on MetLife website by clicking the Solutions dropdown menu and then selecting the Dental link, then verifies the headline title is present on the dental page.

Starting URL: https://www.metlife.com

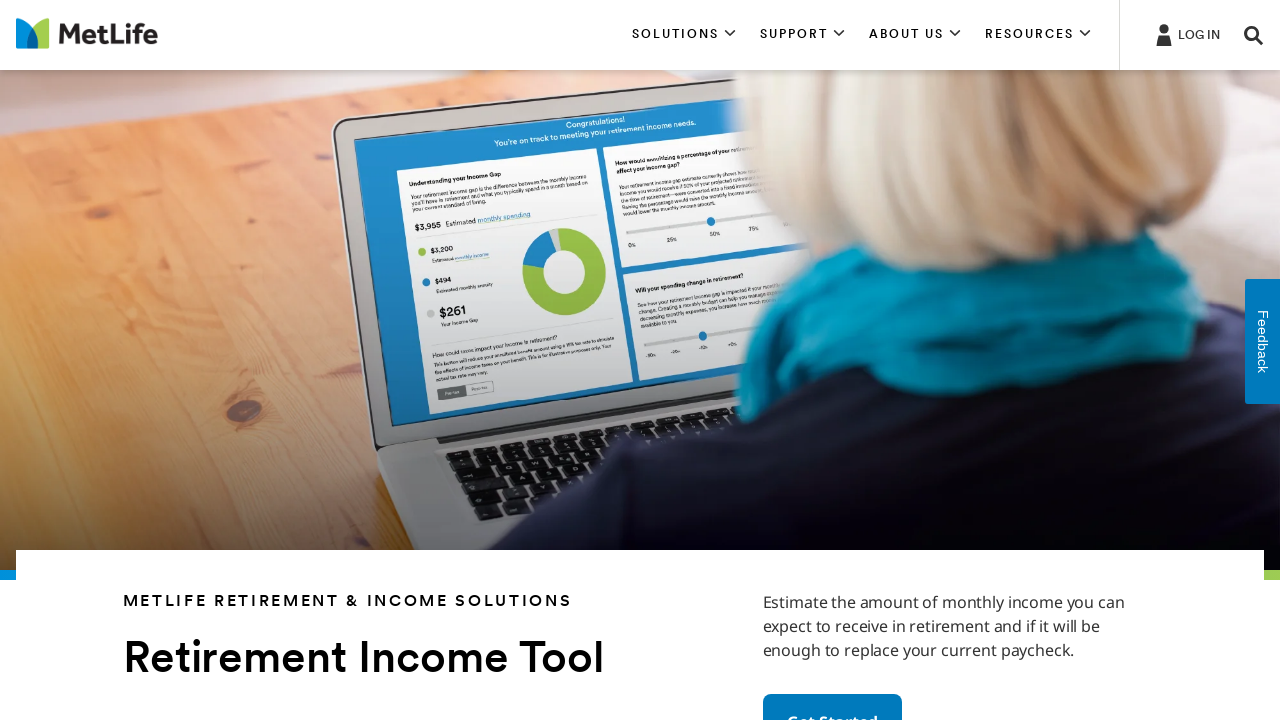

Clicked on Solutions dropdown menu at (684, 35) on xpath=//*[contains(text(), 'SOLUTIONS')]
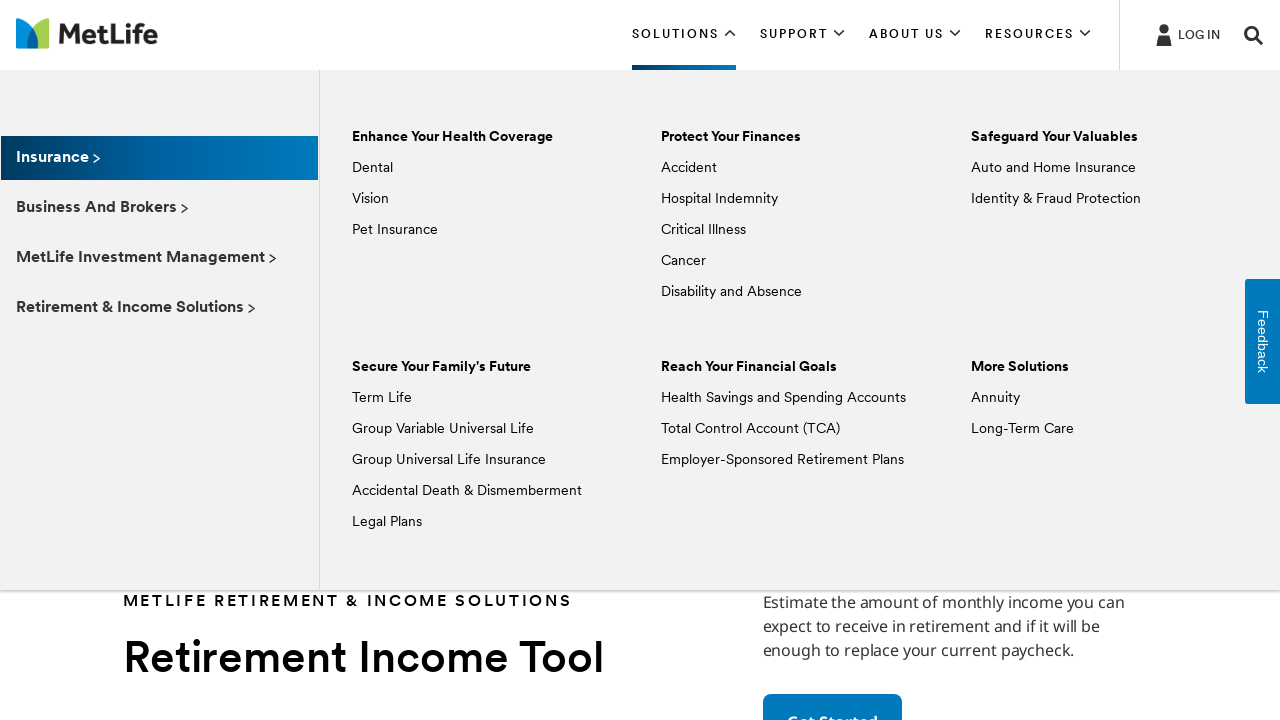

Clicked on Dental link from Solutions dropdown at (372, 168) on xpath=//*[text() = 'Dental']
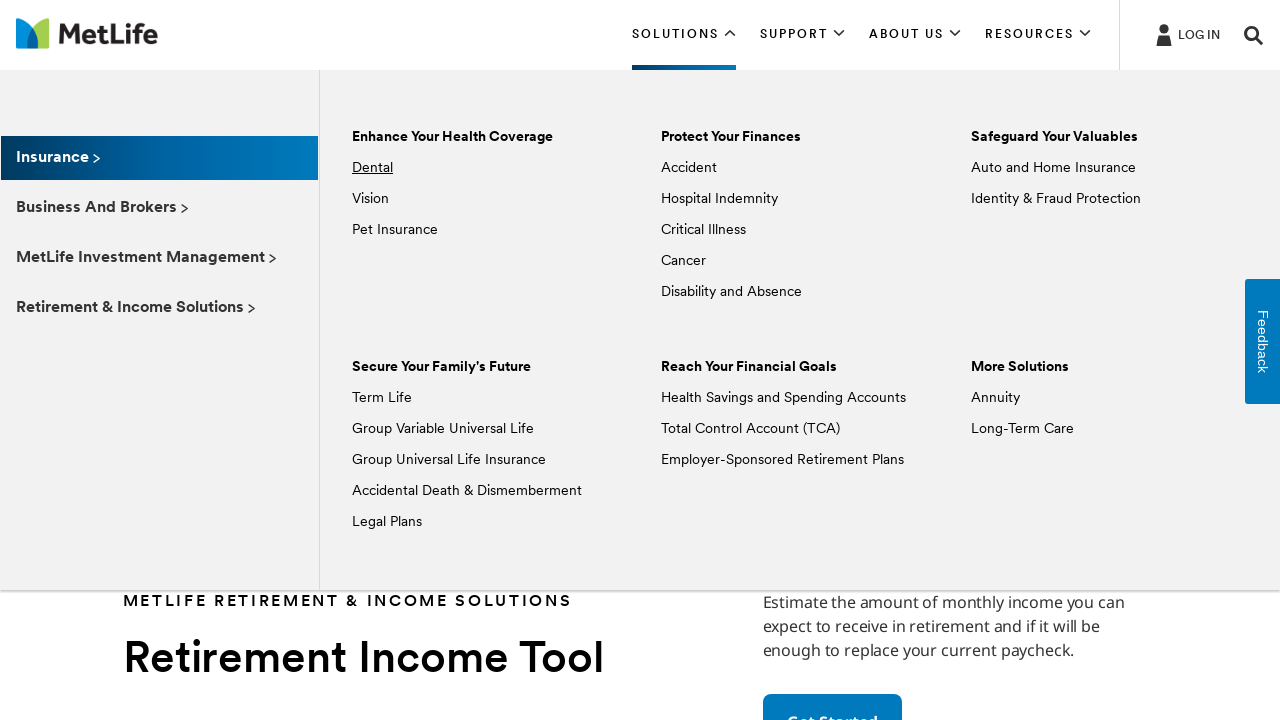

Headline title appeared on dental page
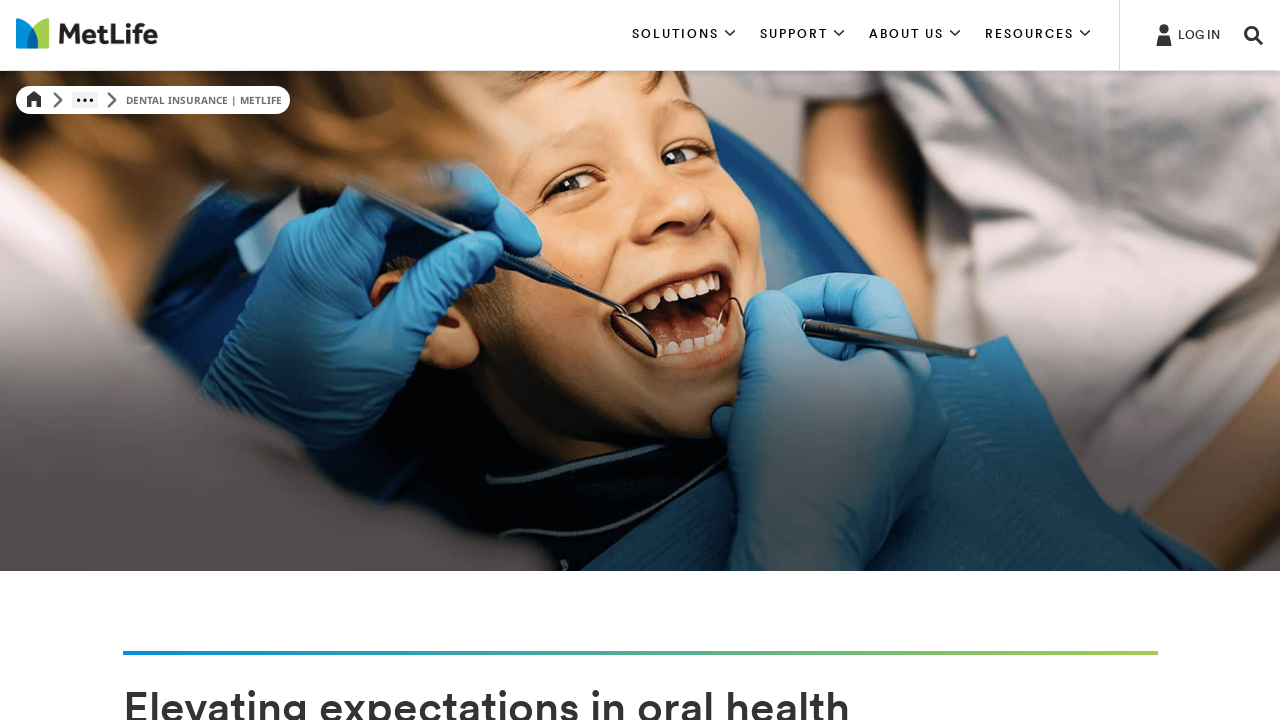

Retrieved headline title text: 
                                    Dental Insurance
                                
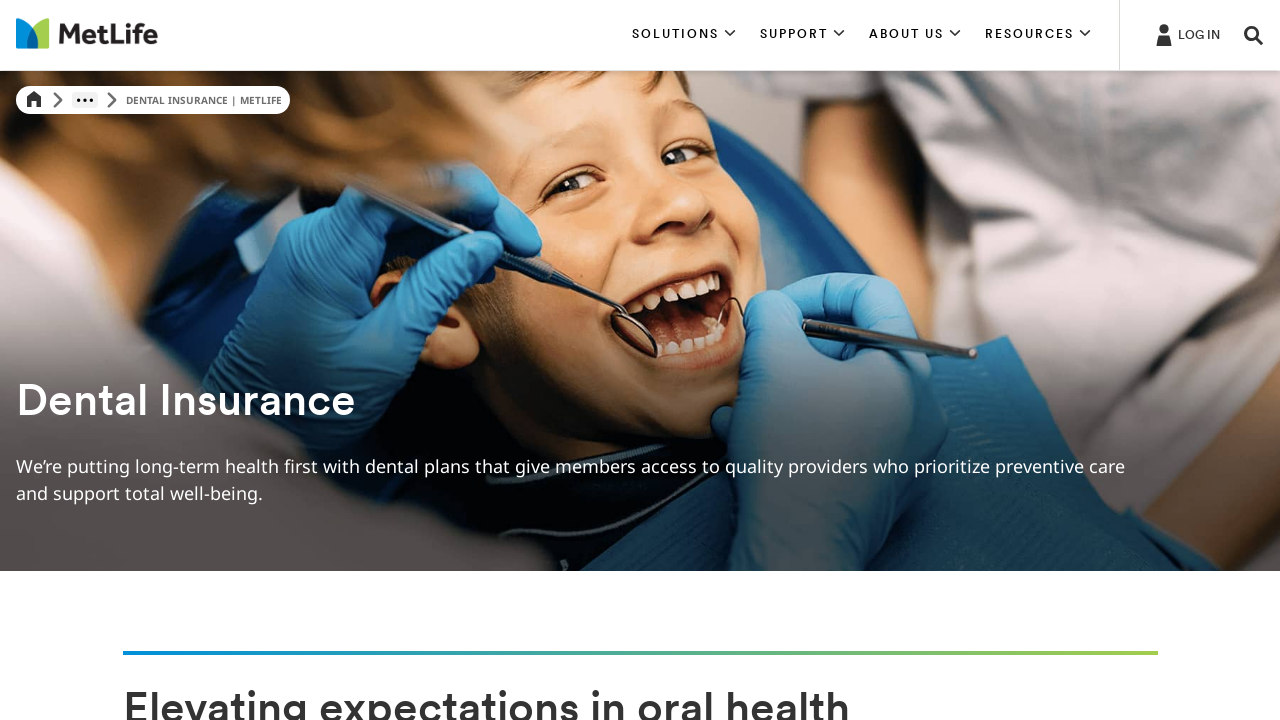

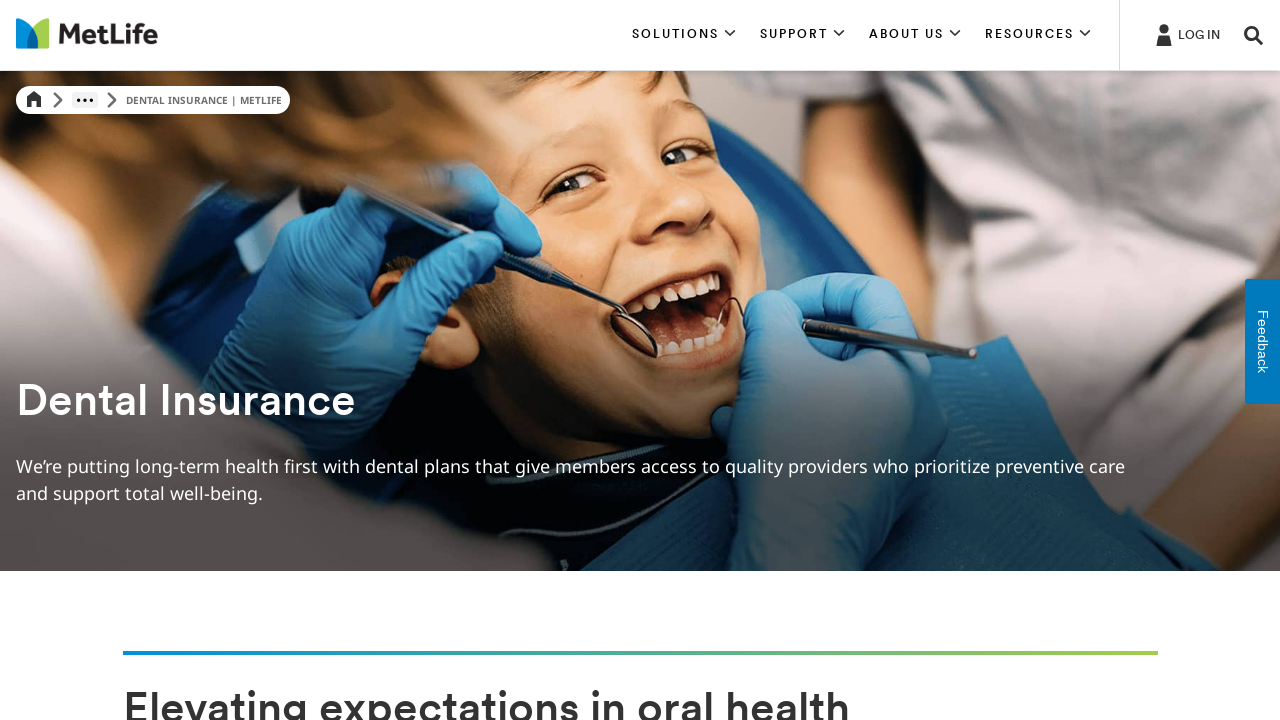